Tests the autocomplete suggestion functionality by typing "Me" and selecting Mexico from the dropdown suggestions

Starting URL: https://rahulshettyacademy.com/AutomationPractice/

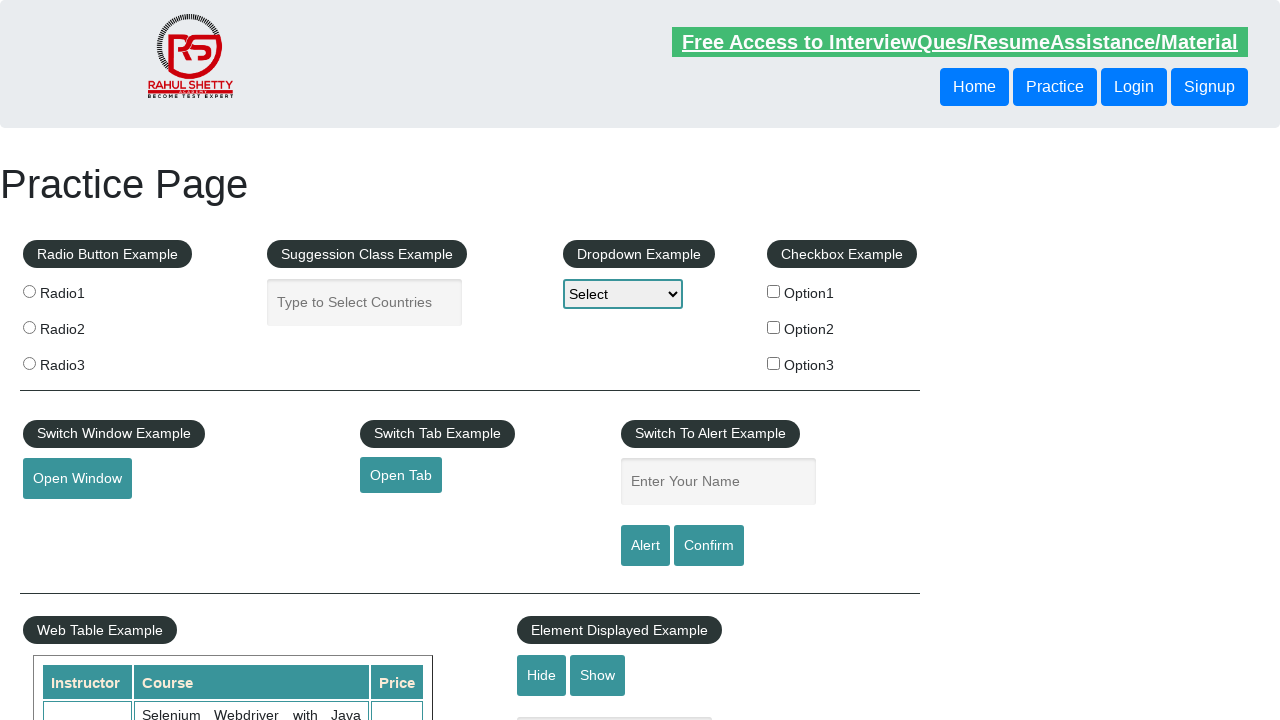

Cleared the autocomplete input field on #autocomplete
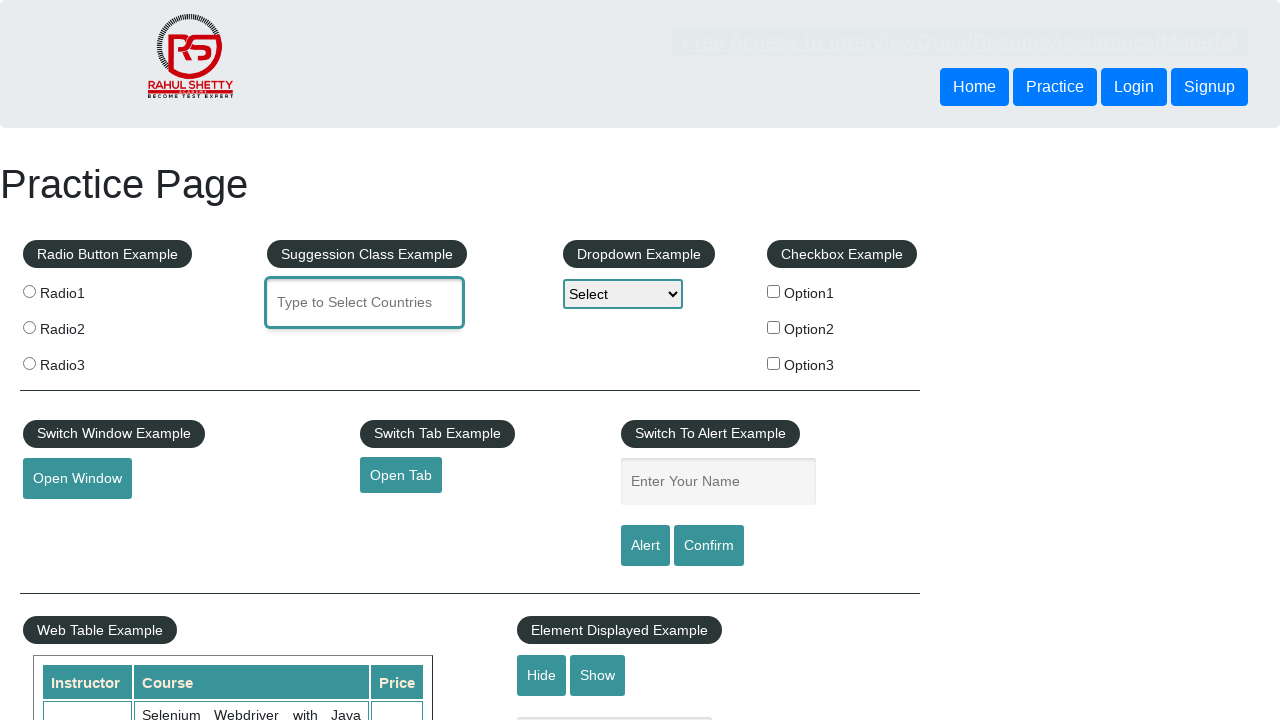

Filled autocomplete input with 'Me' on #autocomplete
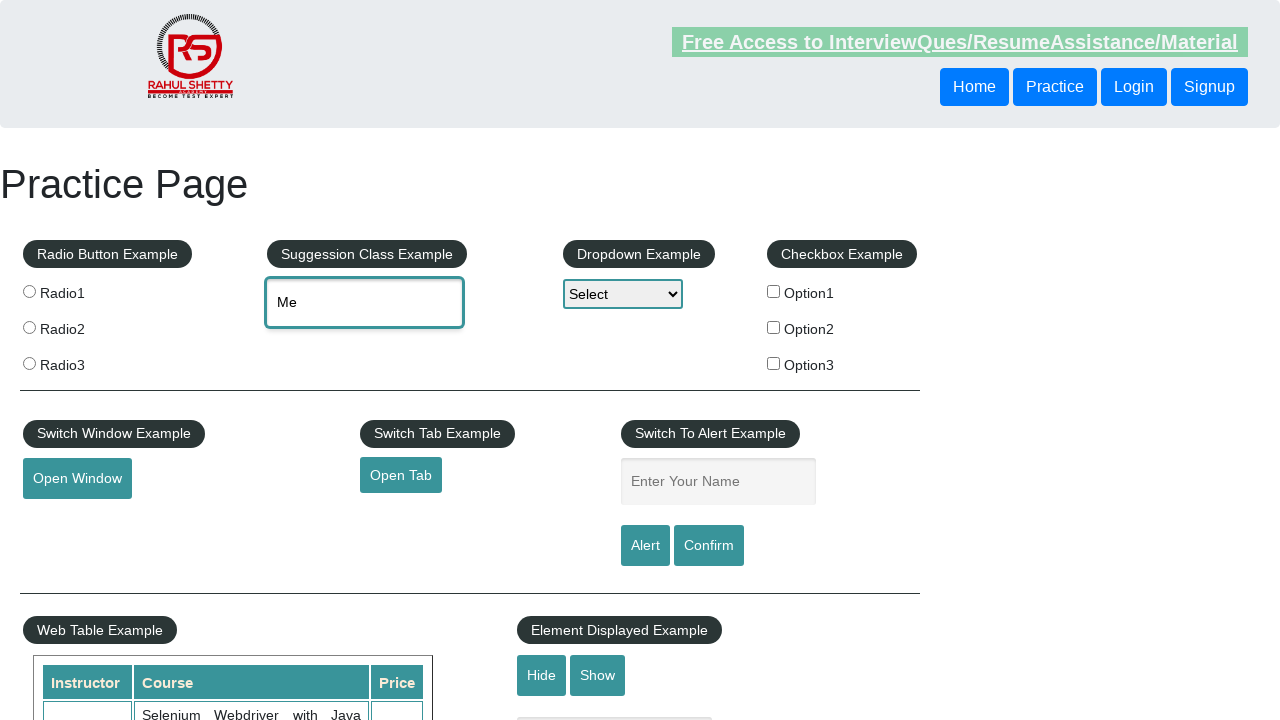

Autocomplete dropdown suggestions appeared
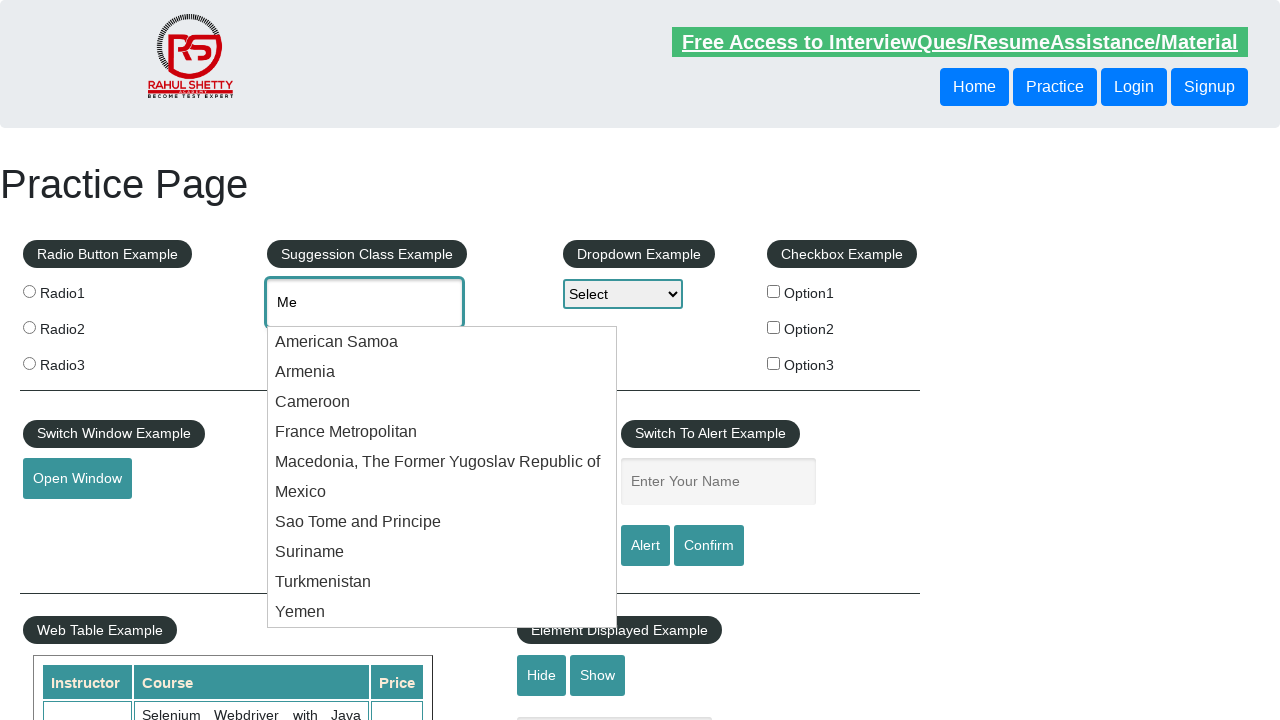

Retrieved all autocomplete suggestion elements
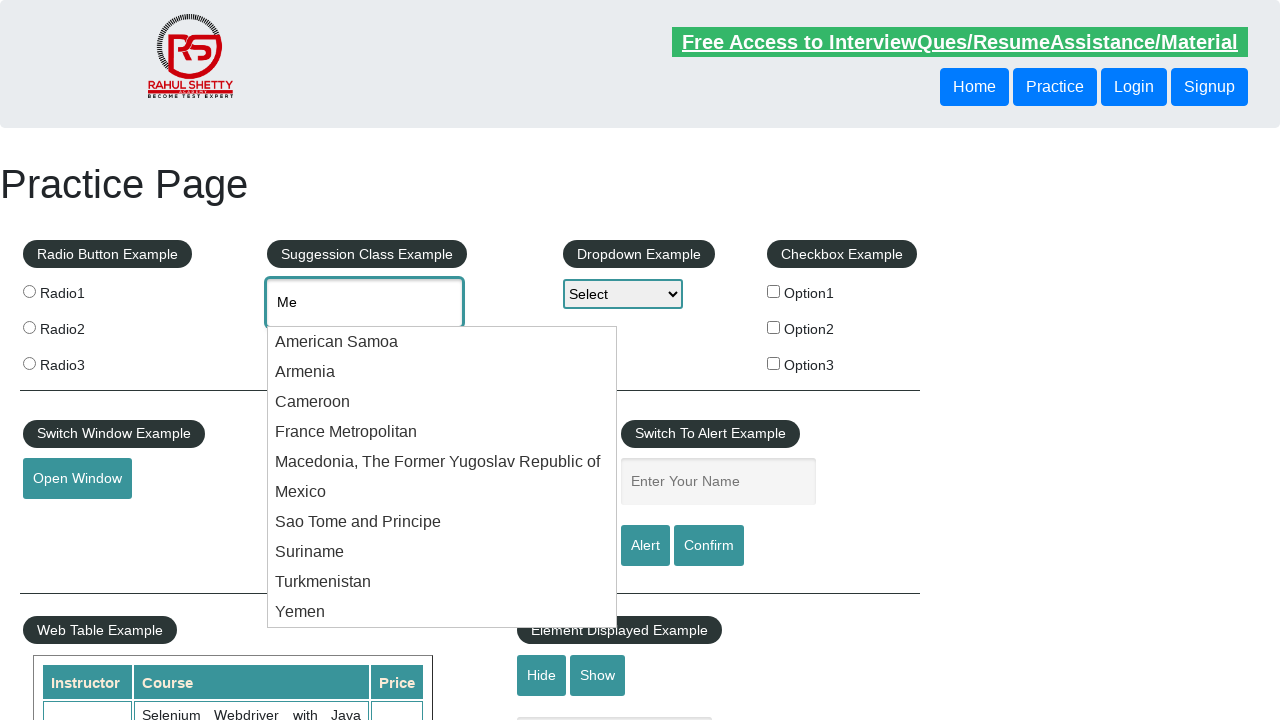

Selected 'Mexico' from the autocomplete dropdown at (442, 492) on xpath=//li[@class='ui-menu-item']/div >> nth=5
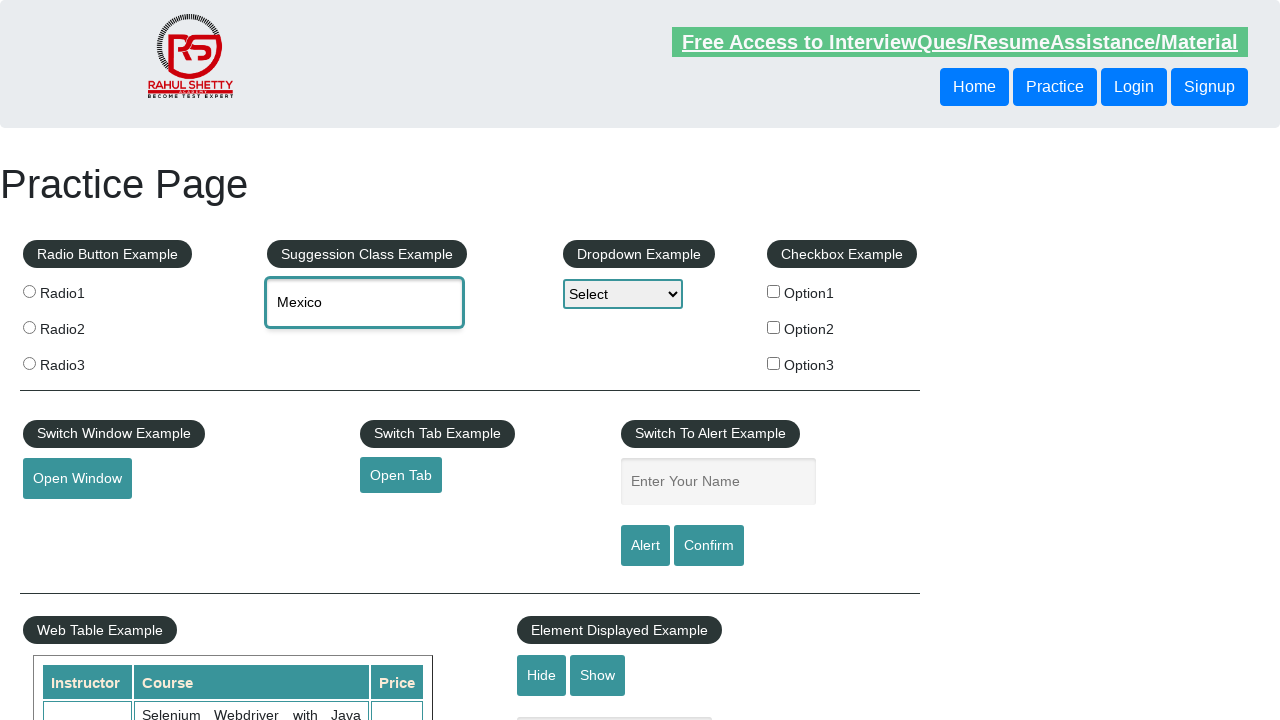

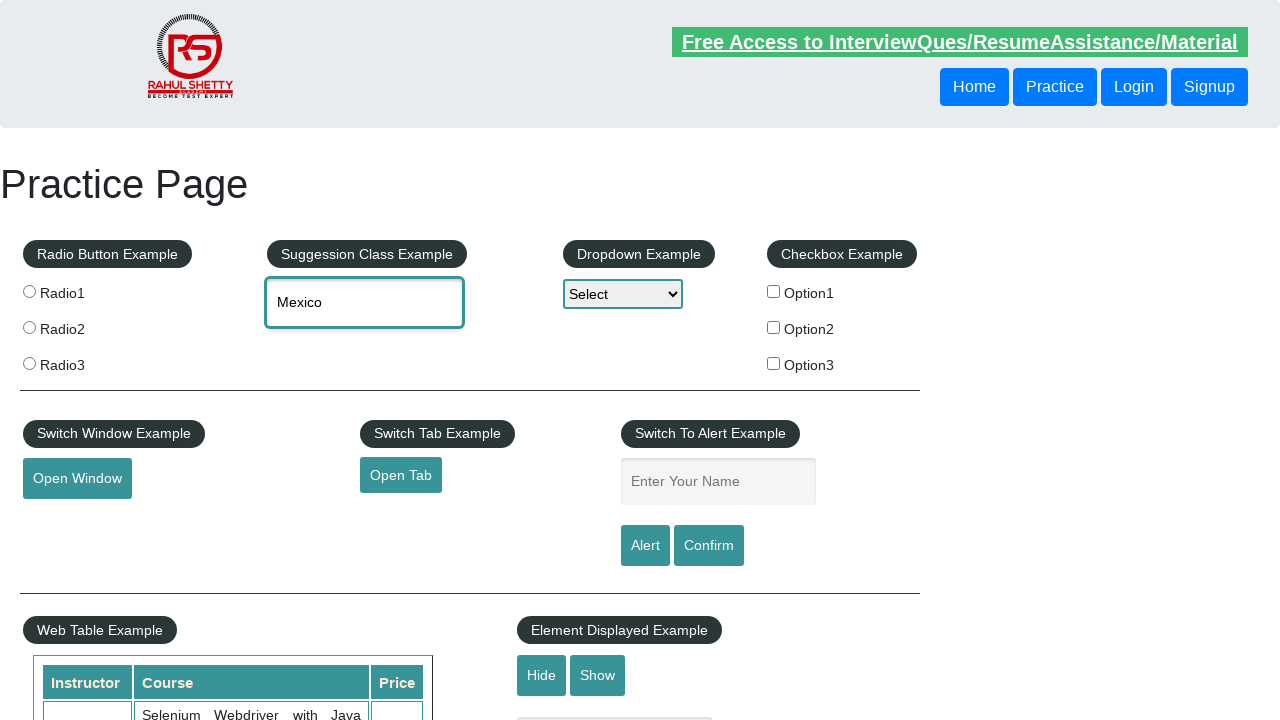